Tests the show/hide functionality of a text input field by verifying visibility states before and after clicking the hide button

Starting URL: https://rahulshettyacademy.com/AutomationPractice/

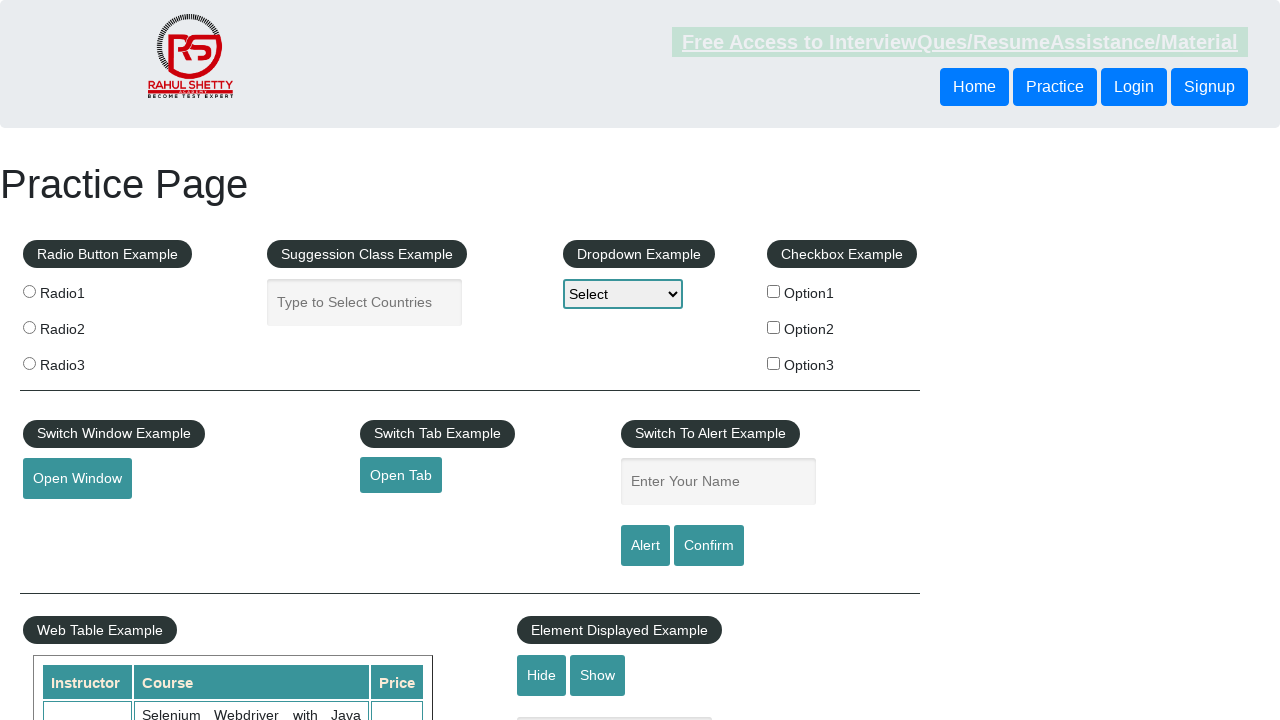

Verified that the text input field is initially visible
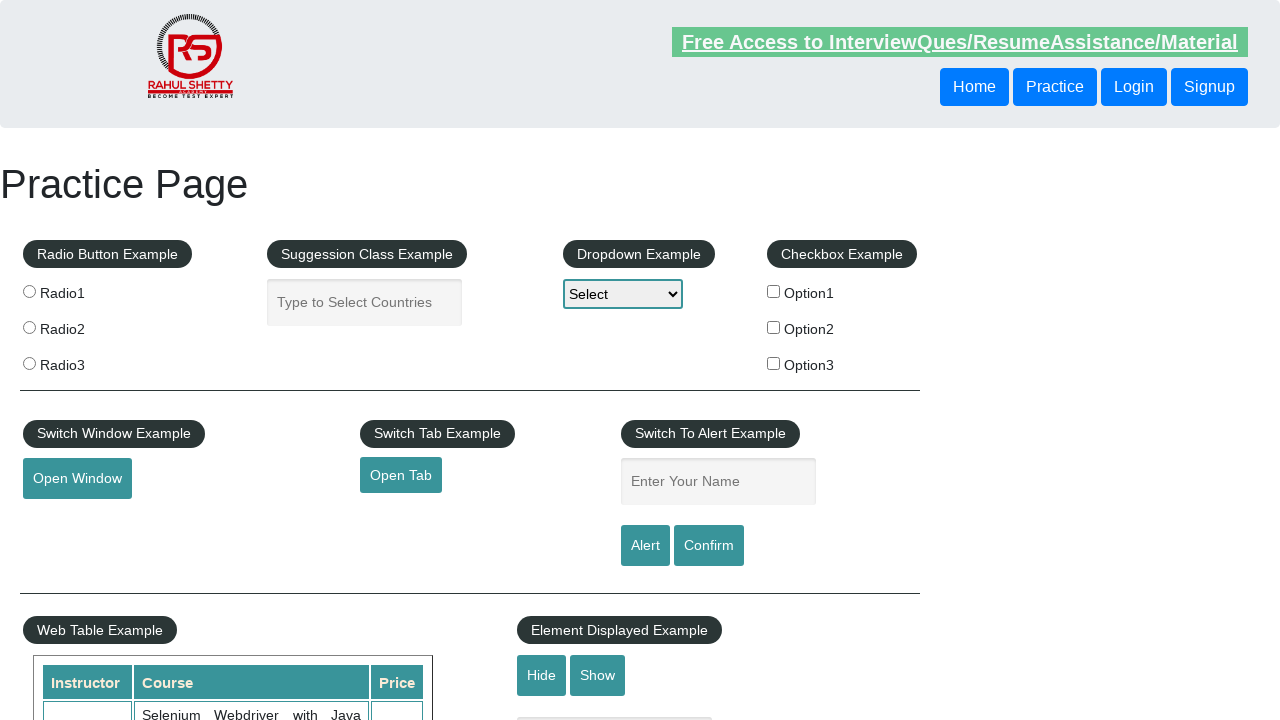

Clicked the hide button to hide the text input field at (542, 675) on #hide-textbox
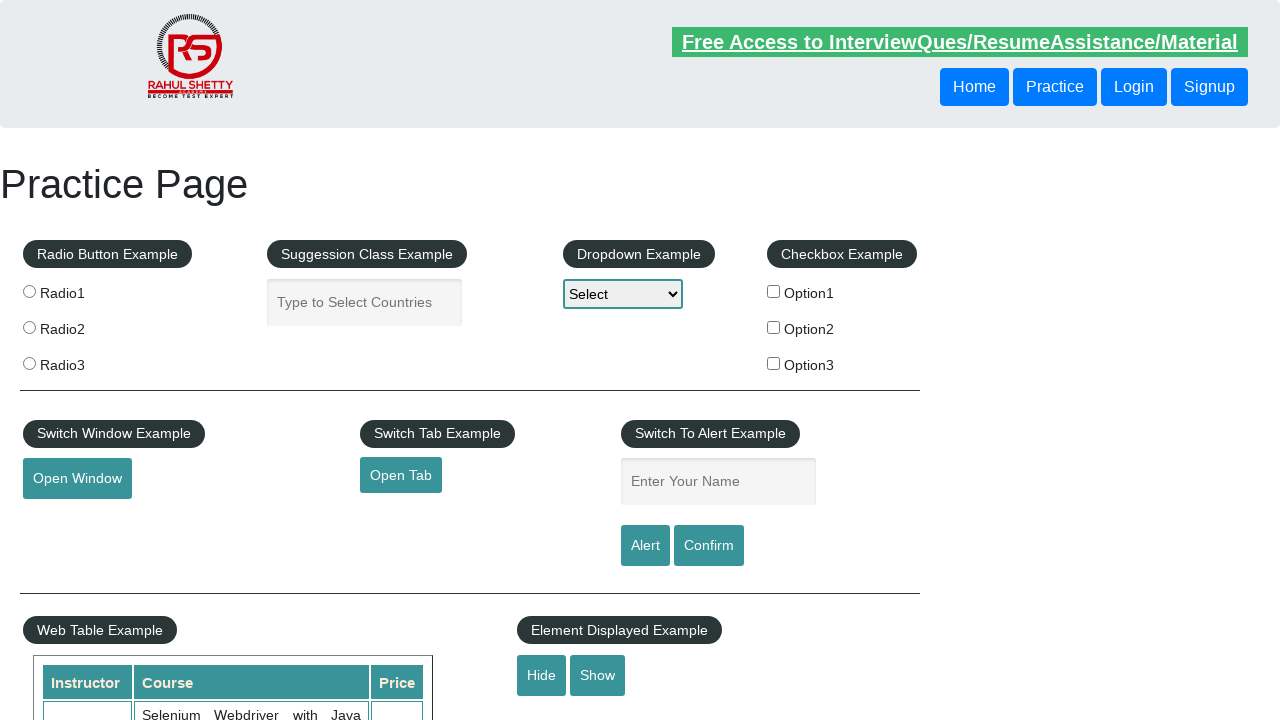

Verified that the text input field is now hidden
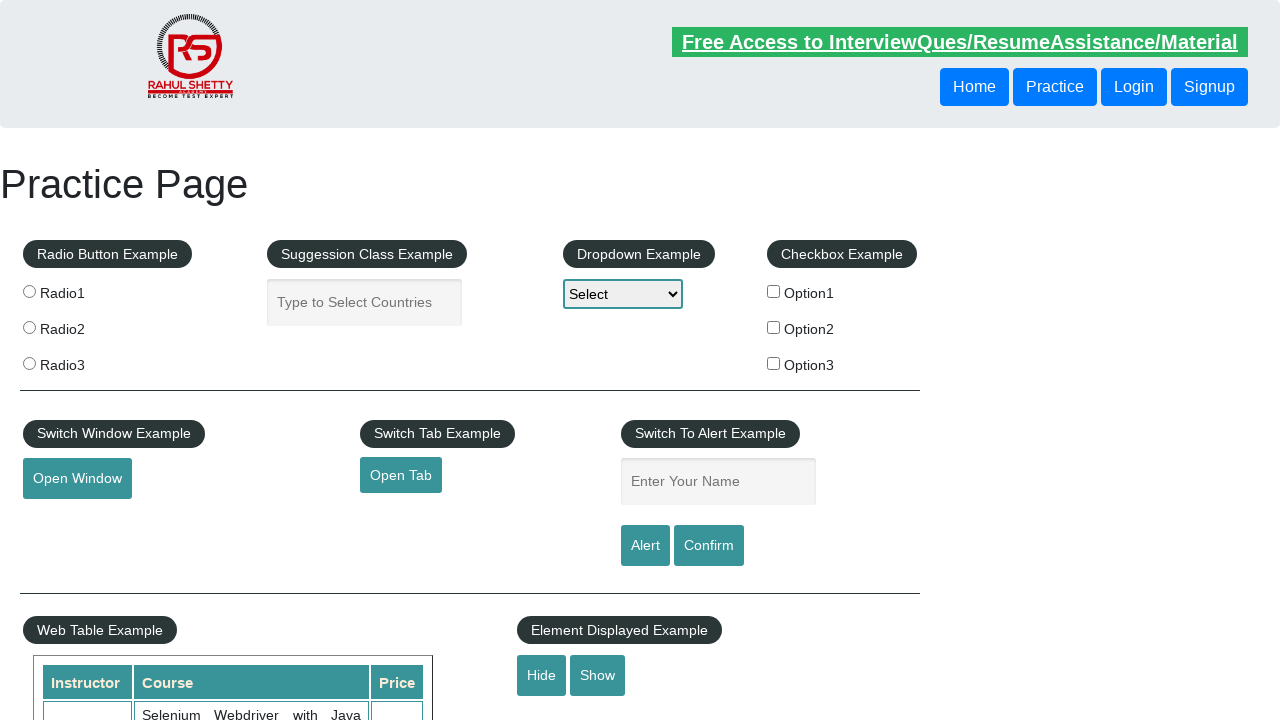

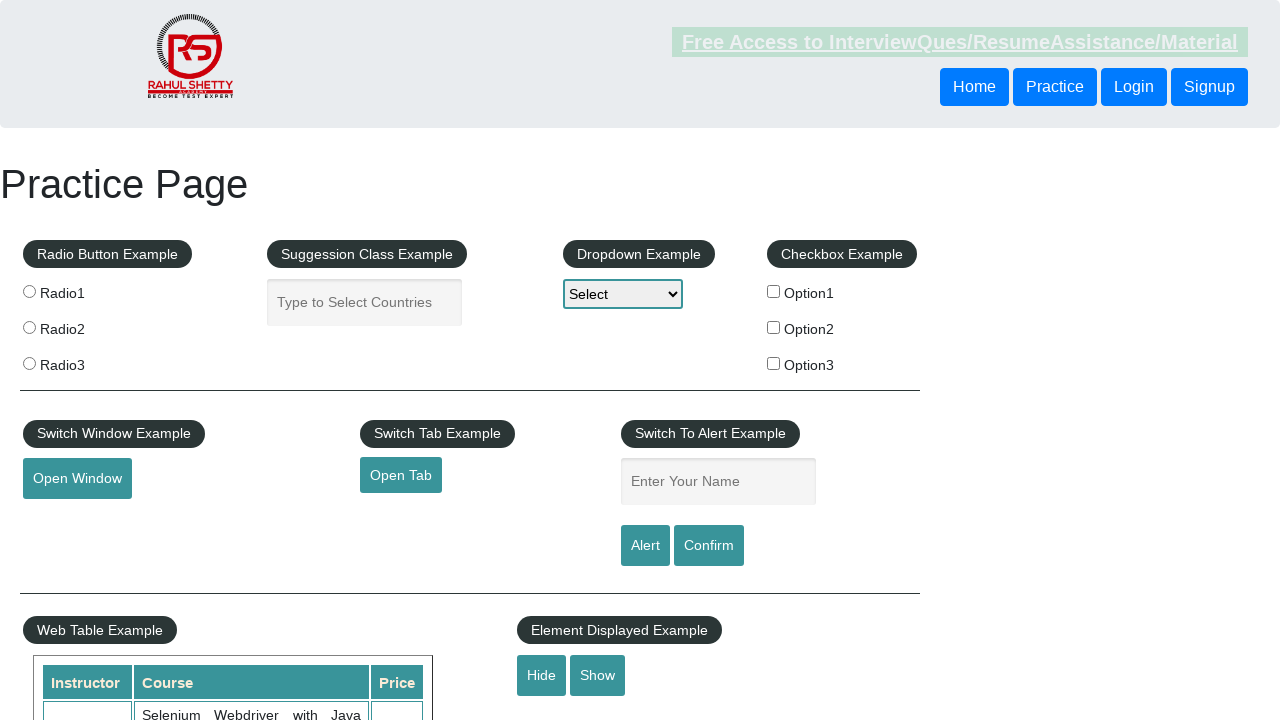